Tests window/tab handling by navigating to a demo automation page and clicking a link to the Selenium website, demonstrating multi-window browser behavior.

Starting URL: http://demo.automationtesting.in/Windows.html

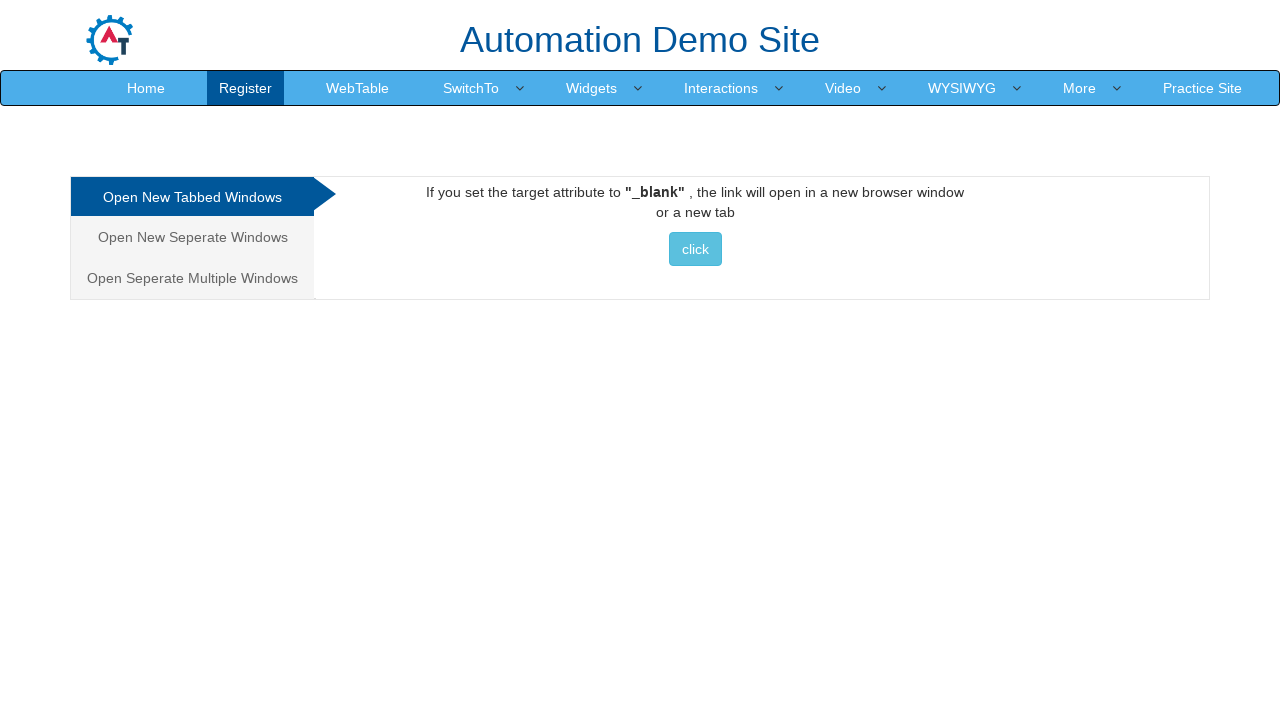

Navigated to demo automation page for window/tab handling test
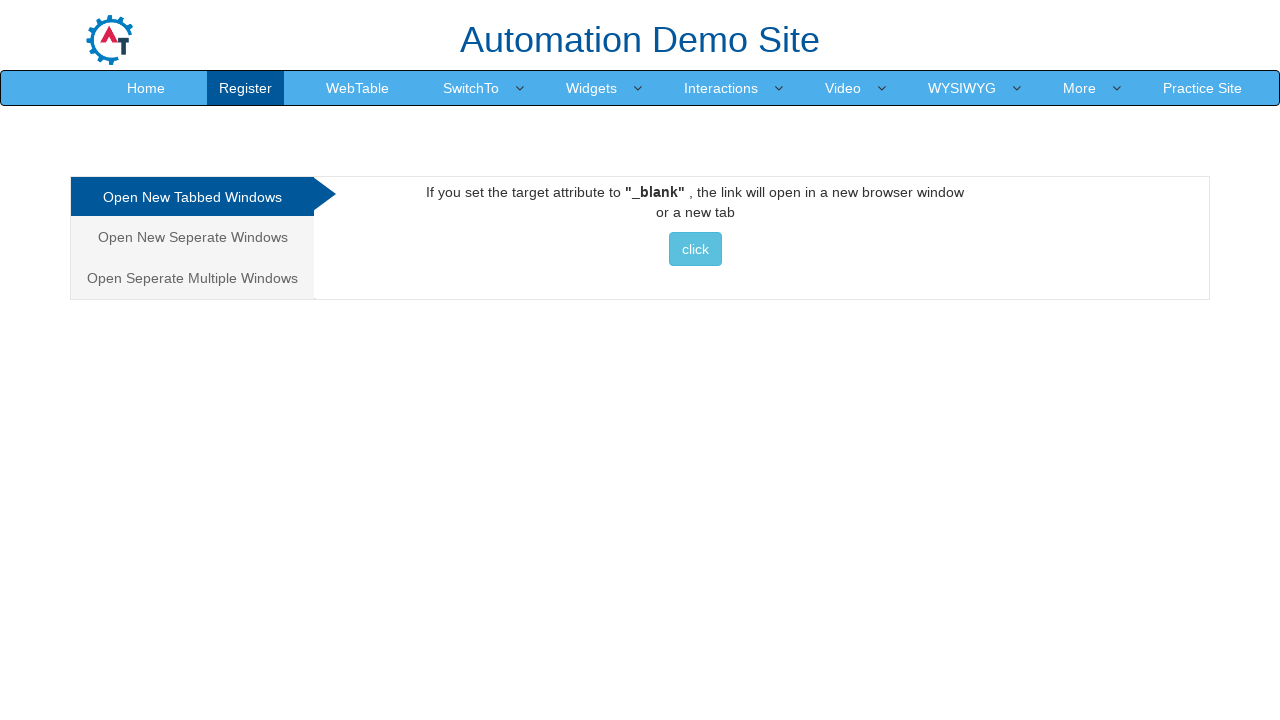

Clicked link to Selenium website at (695, 249) on a[href='http://www.selenium.dev']
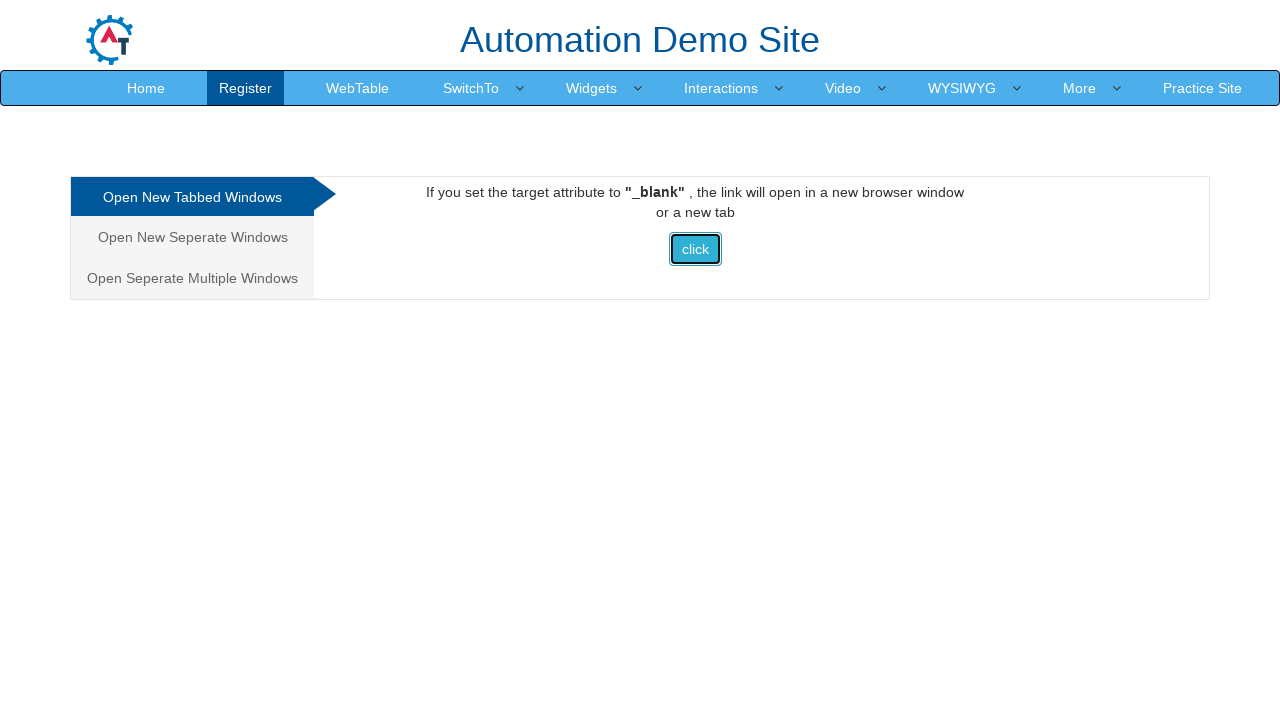

Waited 3 seconds for new tab/window to open
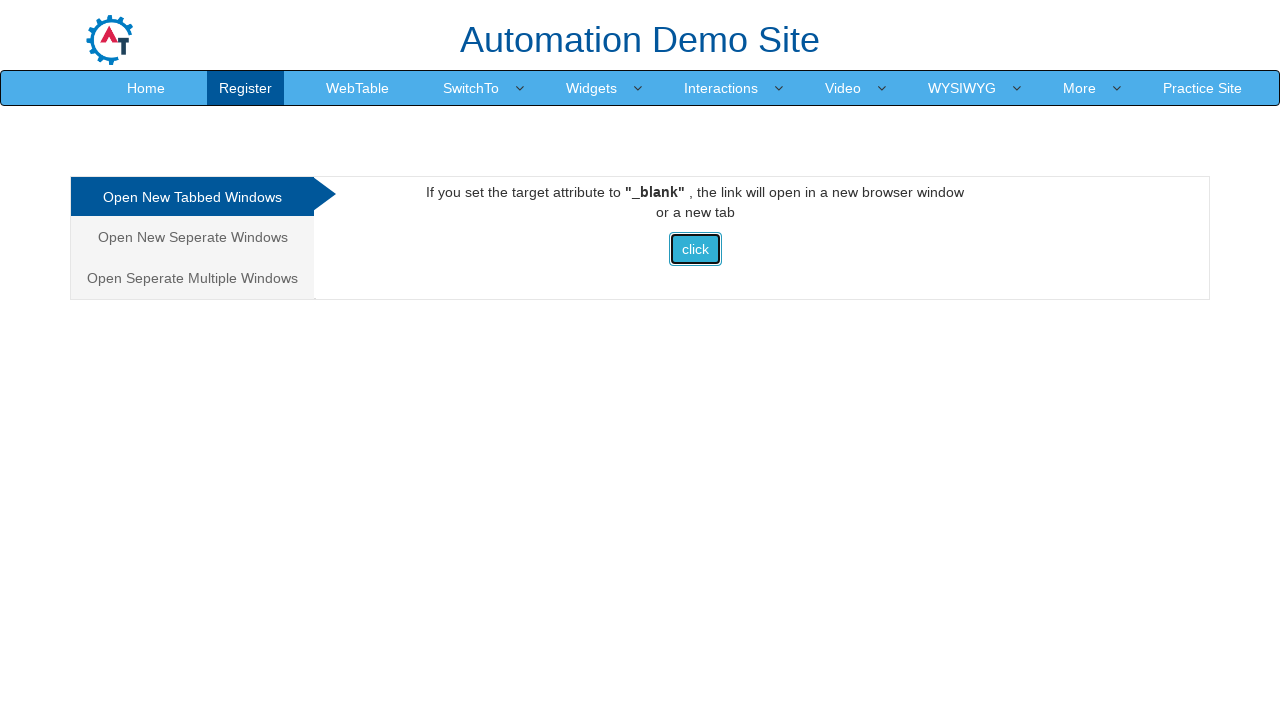

Retrieved page title: Frames & windows
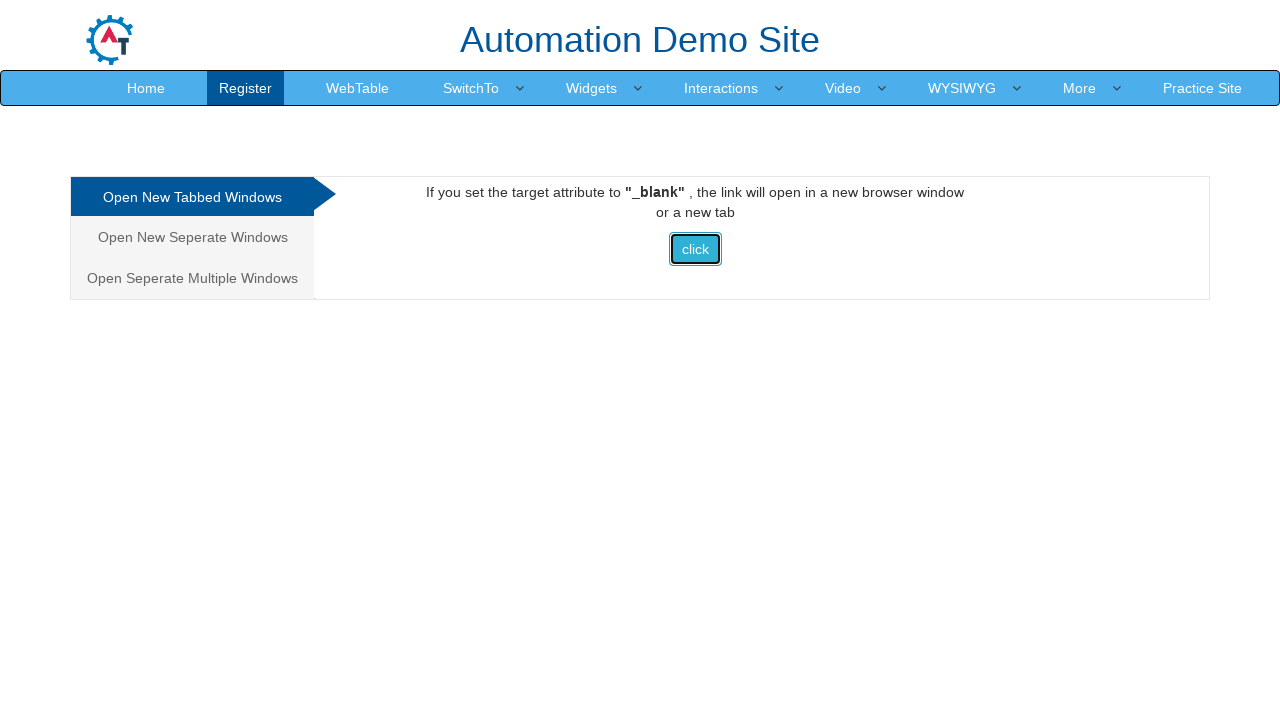

Retrieved page URL: https://demo.automationtesting.in/Windows.html
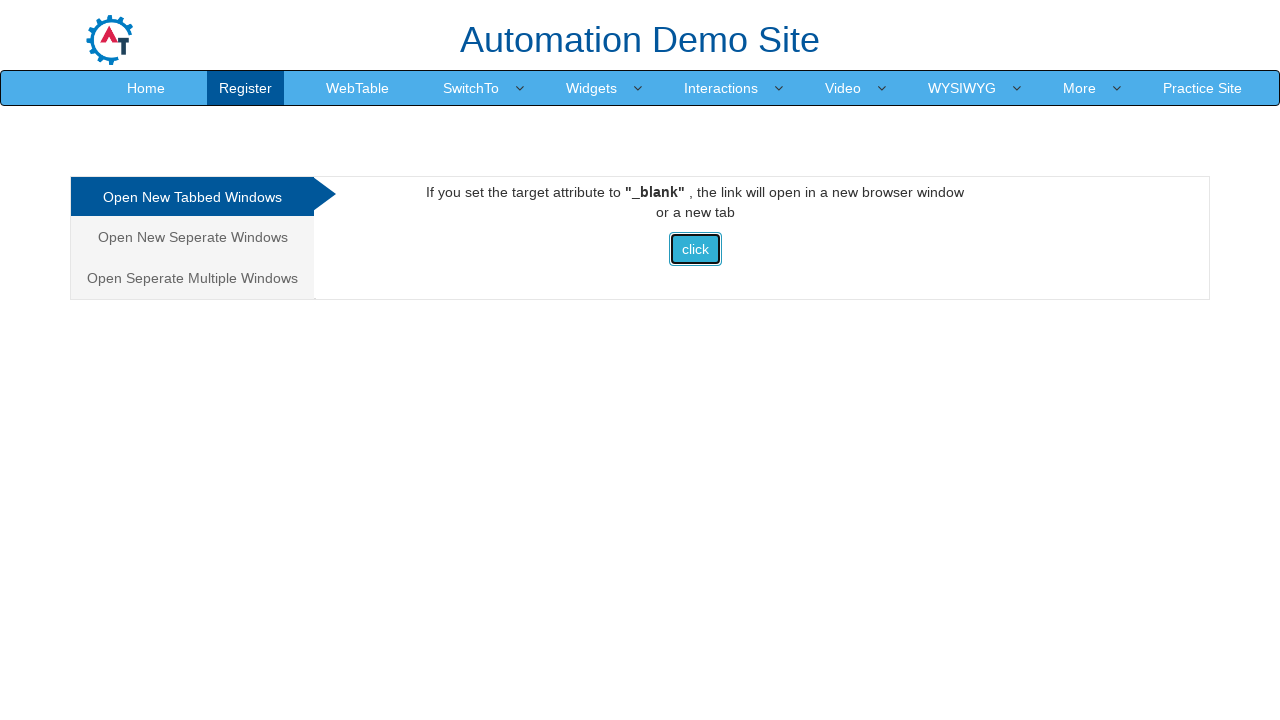

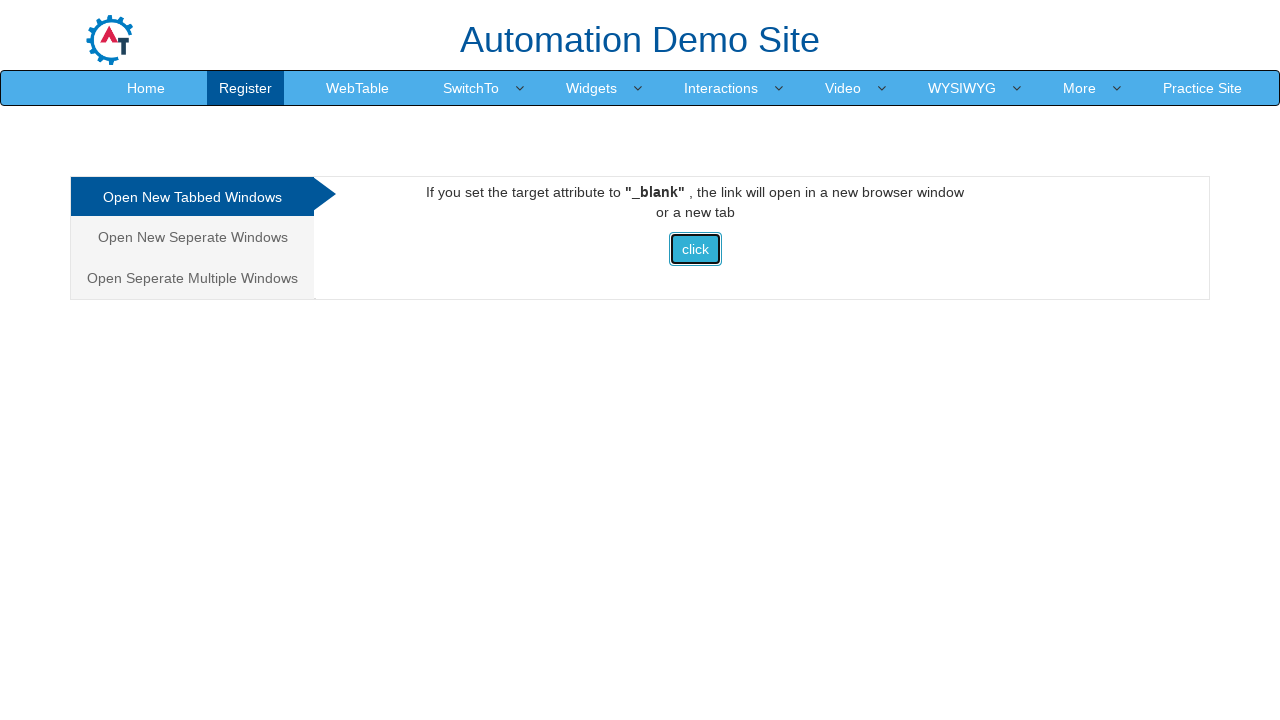